Tests the passenger selection dropdown on SpiceJet website by clicking to increase the adult passenger count multiple times

Starting URL: https://spicejet.com

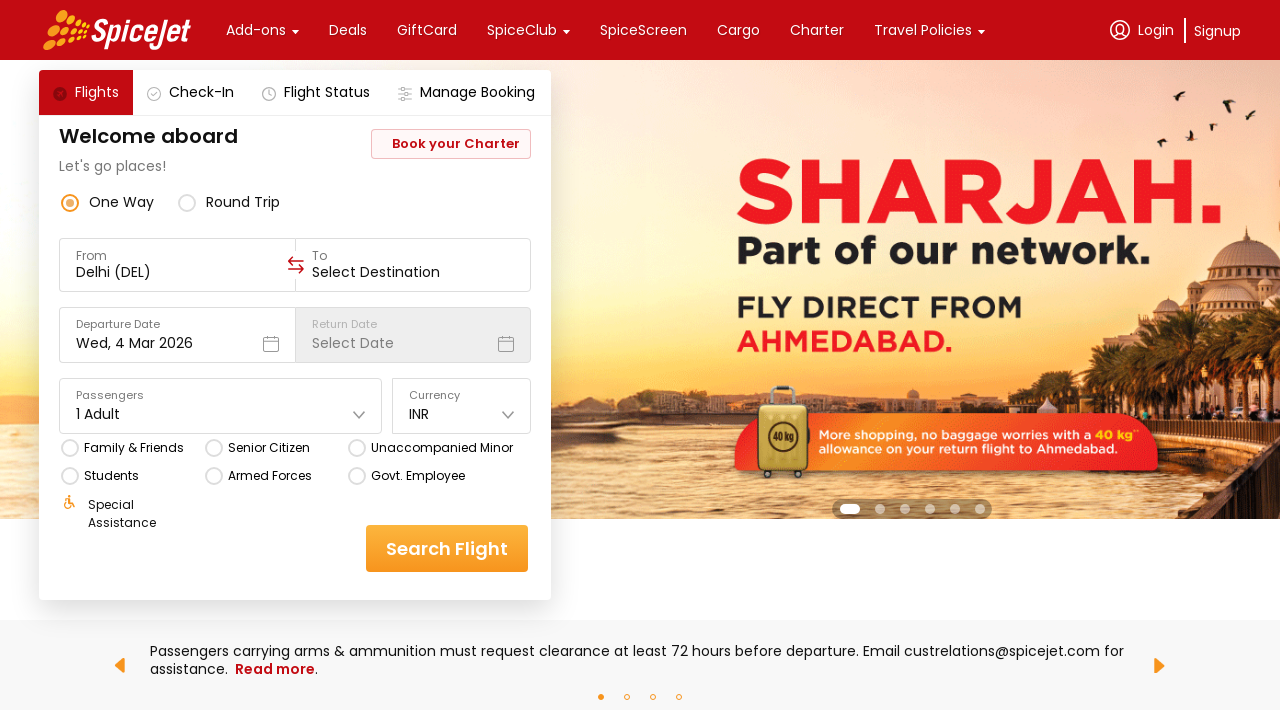

Clicked on Passengers dropdown to open it at (221, 396) on div:text('Passengers')
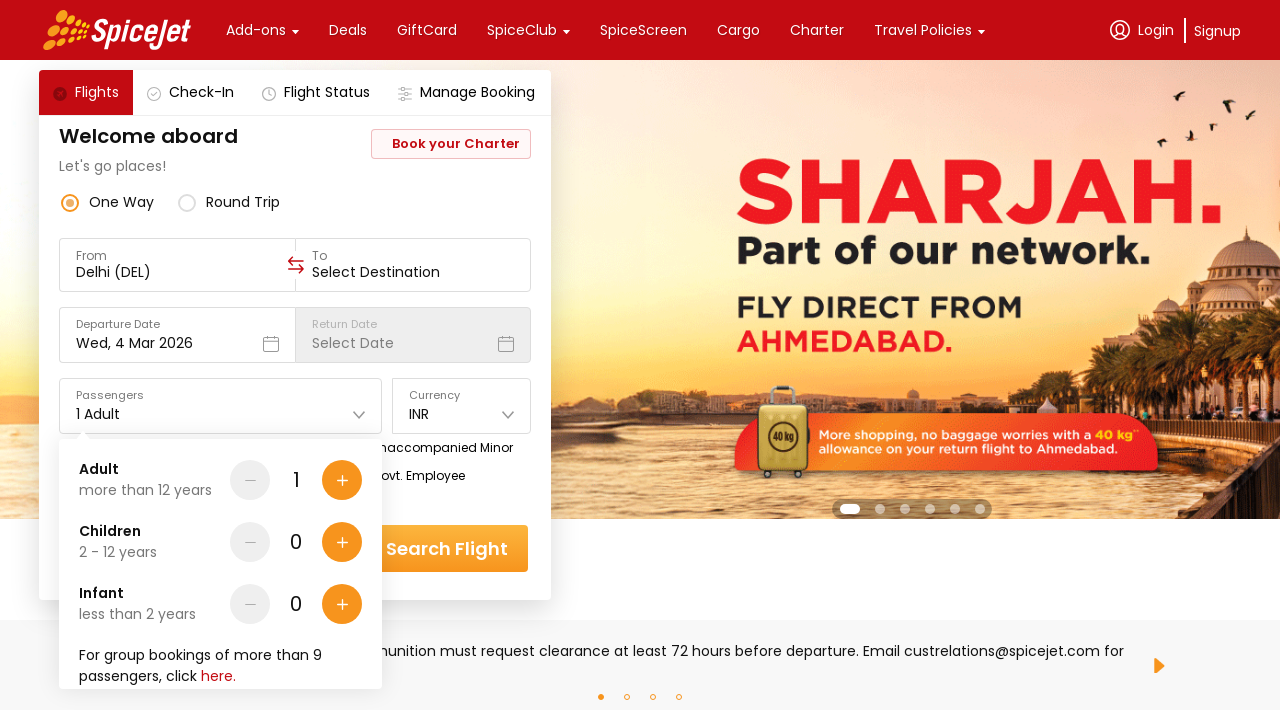

Clicked increase button for Adult passengers (iteration 1/5) at (342, 480) on xpath=//div[text()='Adult']/parent::div/following-sibling::div/div[3]
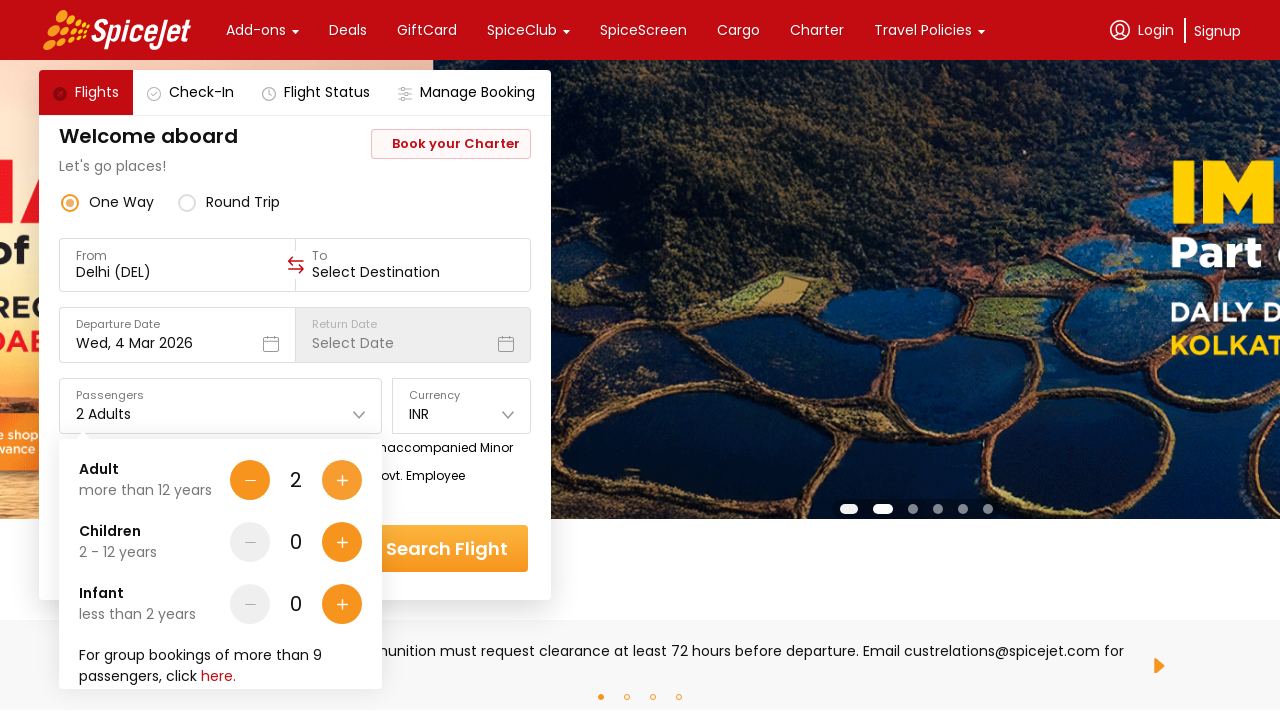

Clicked increase button for Adult passengers (iteration 2/5) at (342, 480) on xpath=//div[text()='Adult']/parent::div/following-sibling::div/div[3]
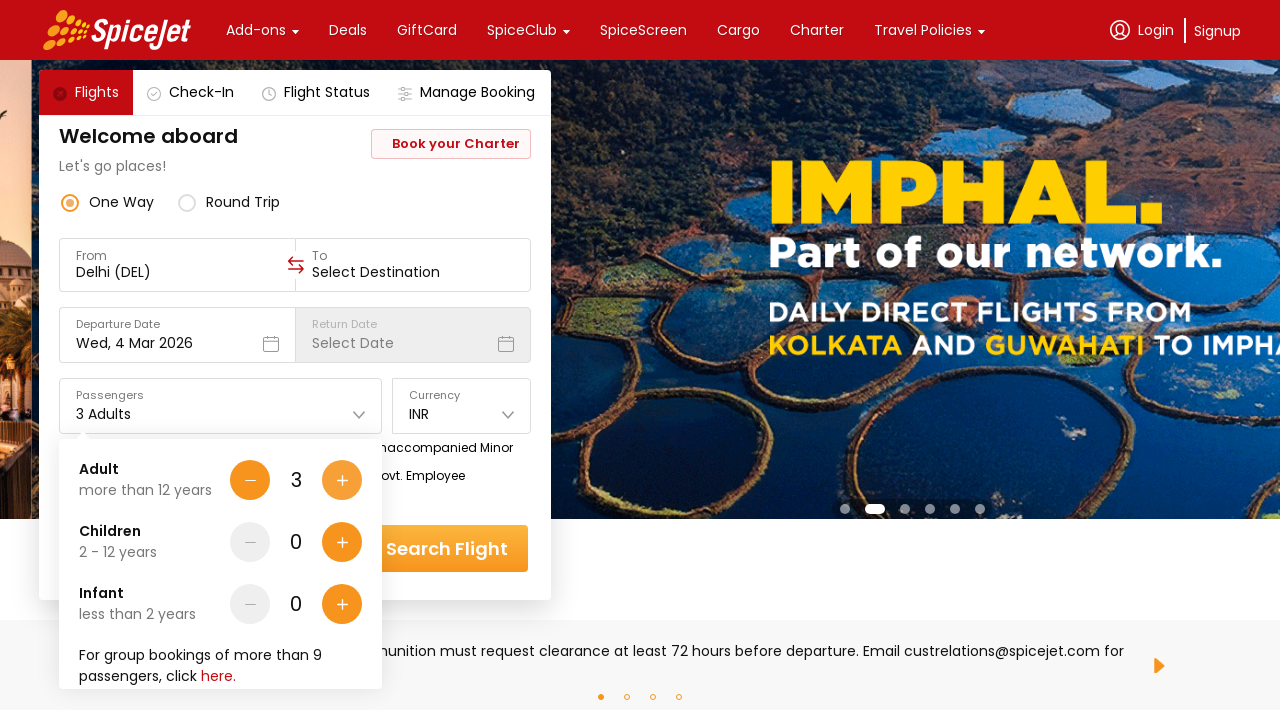

Clicked increase button for Adult passengers (iteration 3/5) at (342, 480) on xpath=//div[text()='Adult']/parent::div/following-sibling::div/div[3]
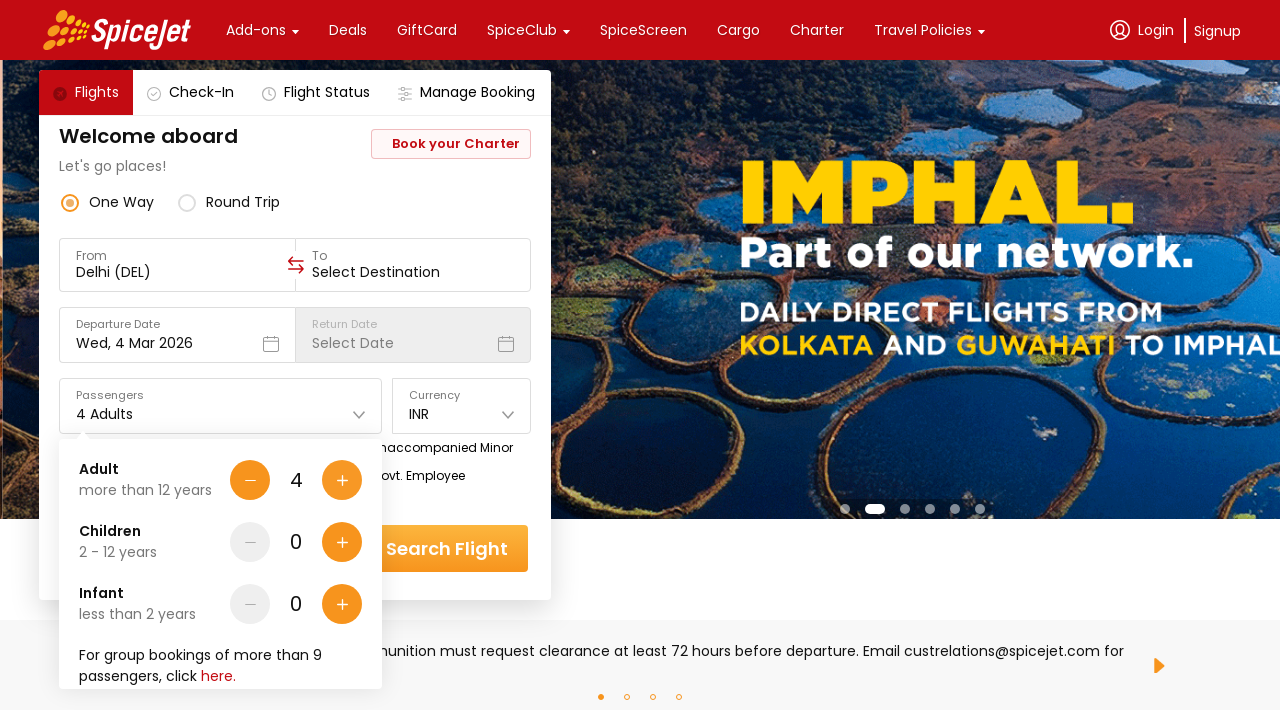

Clicked increase button for Adult passengers (iteration 4/5) at (342, 480) on xpath=//div[text()='Adult']/parent::div/following-sibling::div/div[3]
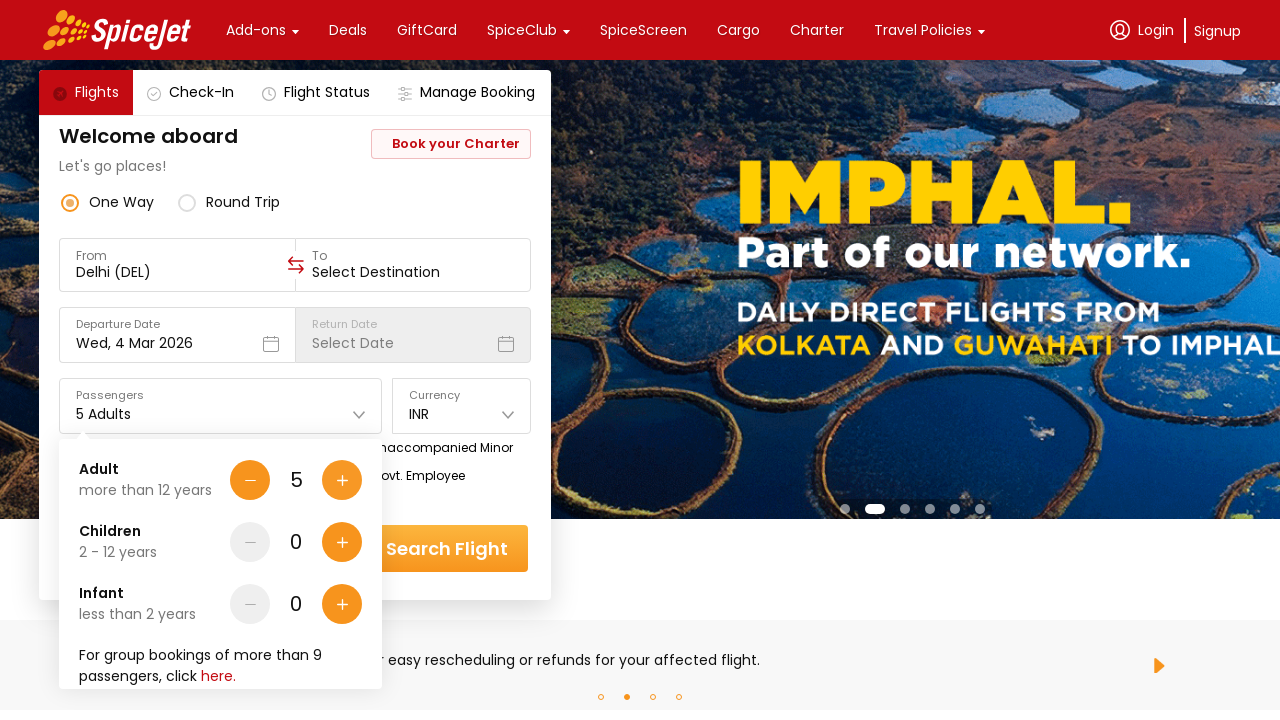

Clicked increase button for Adult passengers (iteration 5/5) at (342, 480) on xpath=//div[text()='Adult']/parent::div/following-sibling::div/div[3]
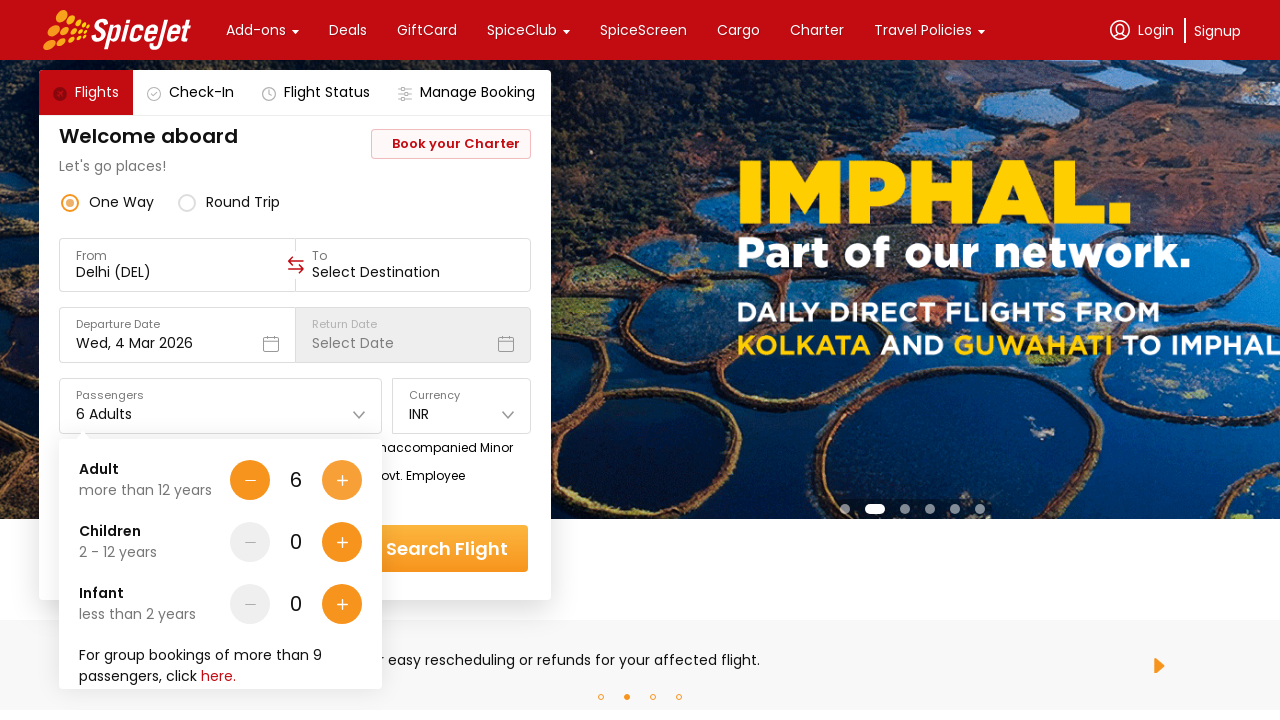

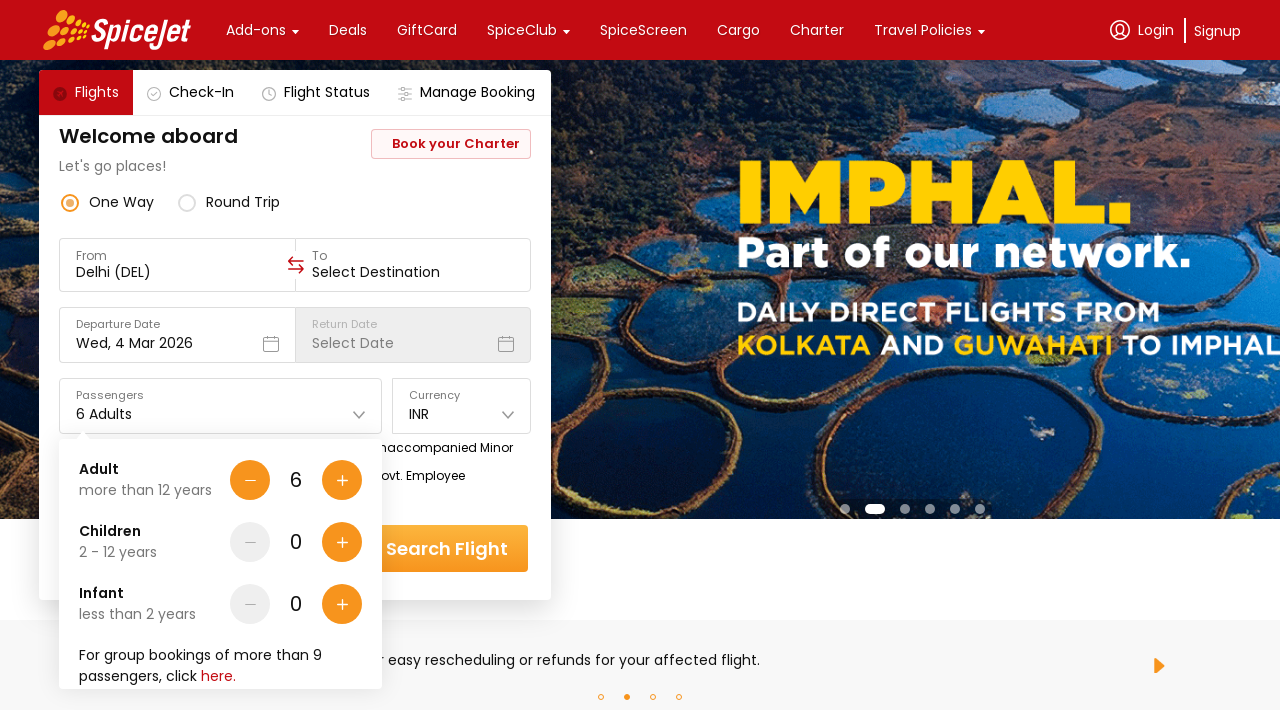